Tests jQuery UI resizable widget by switching to an iframe and dragging the resize handle to resize an element

Starting URL: https://jqueryui.com/resizable/

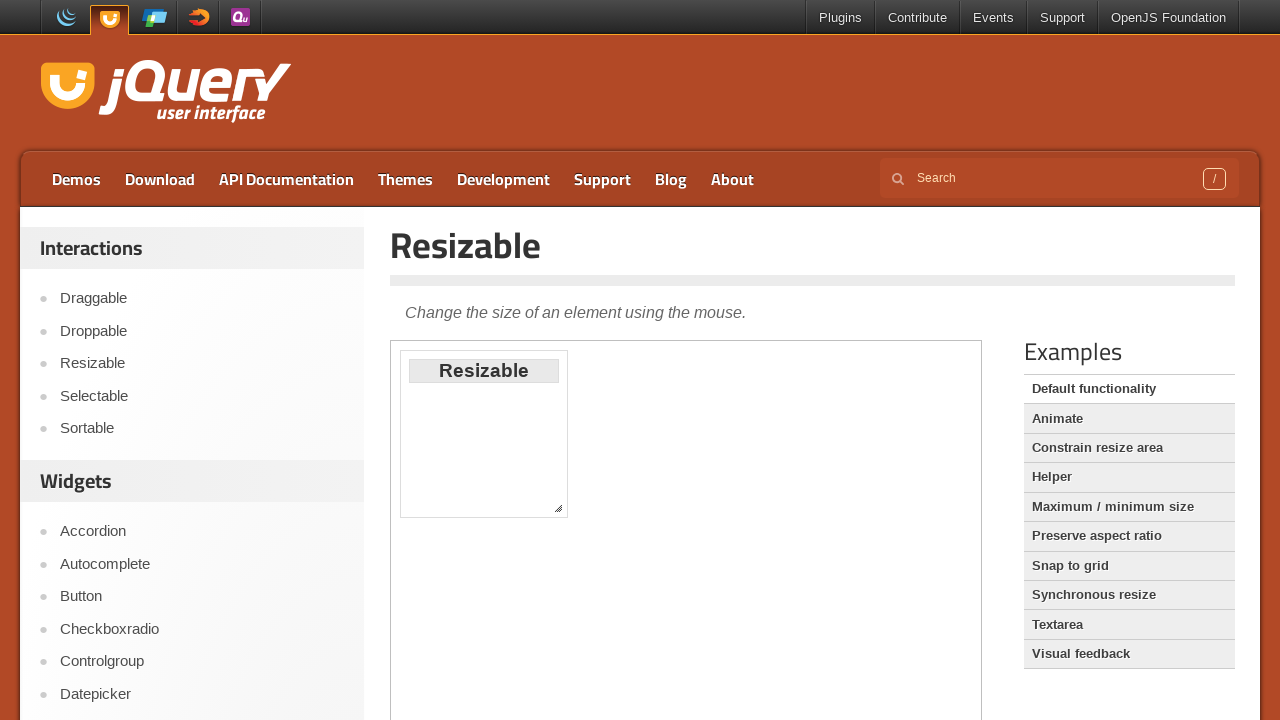

Located iframe containing resizable demo
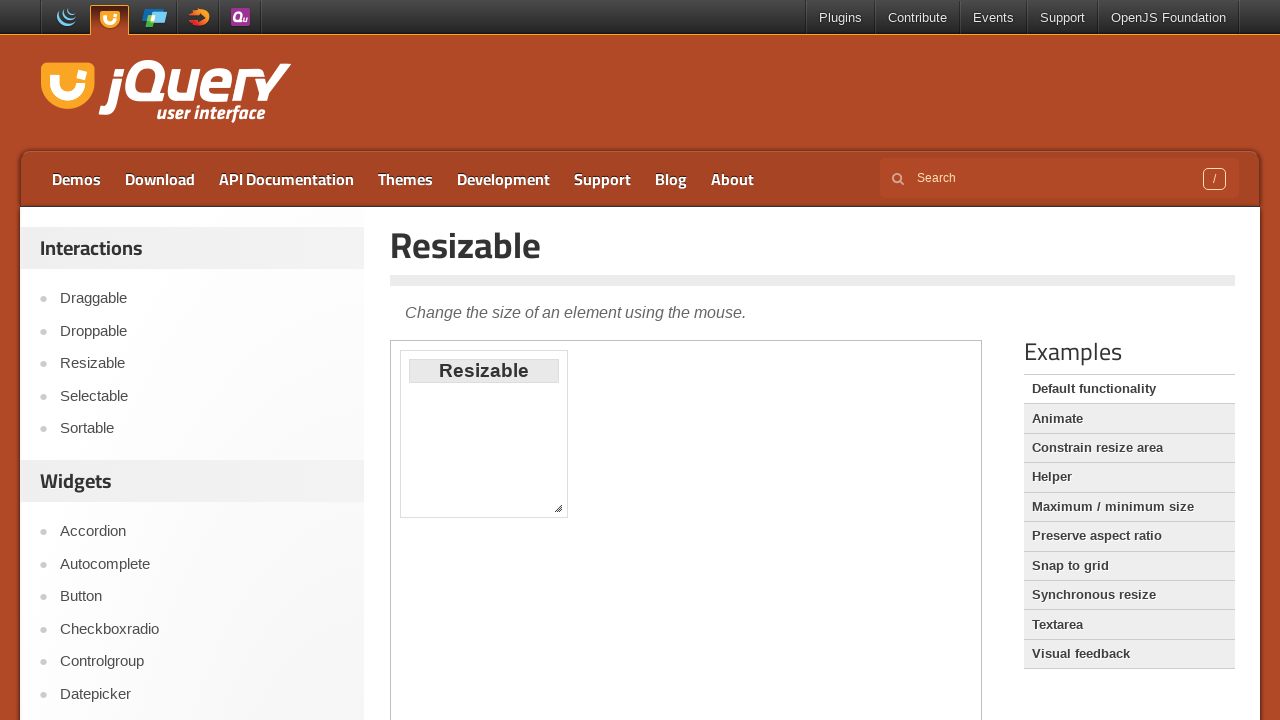

Located resize handle in bottom-right corner of resizable element
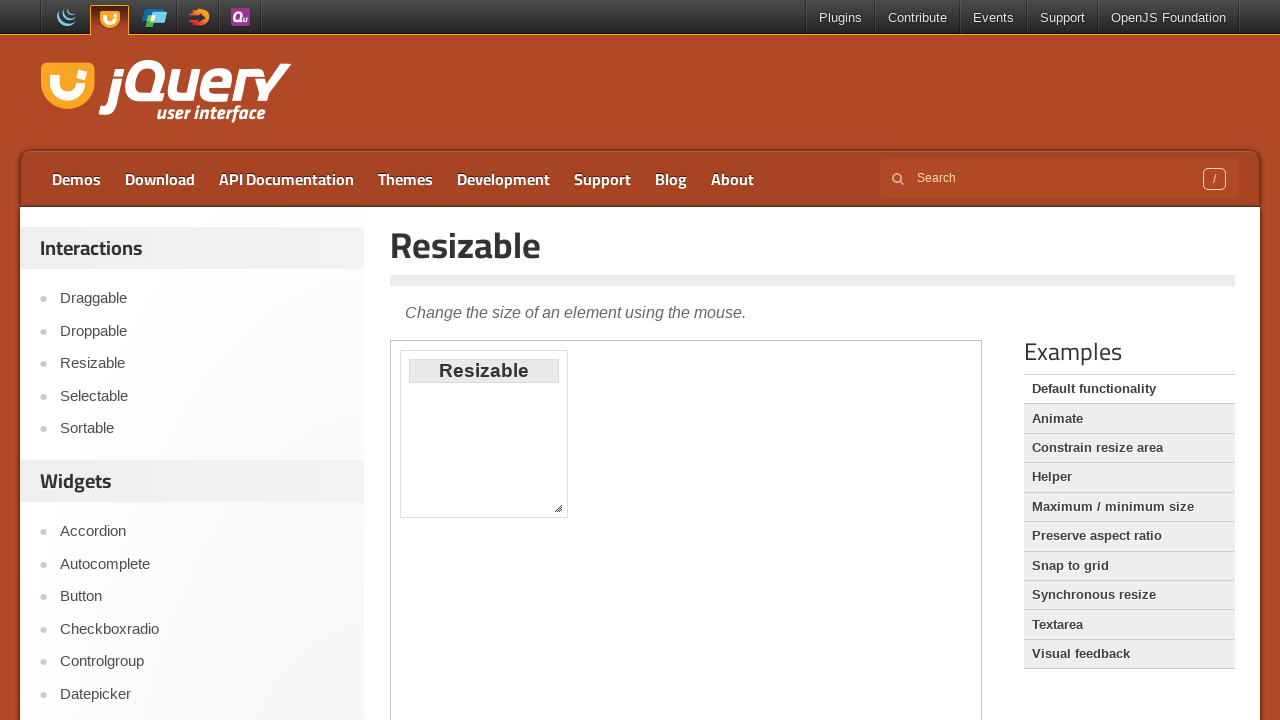

Retrieved bounding box of resize handle
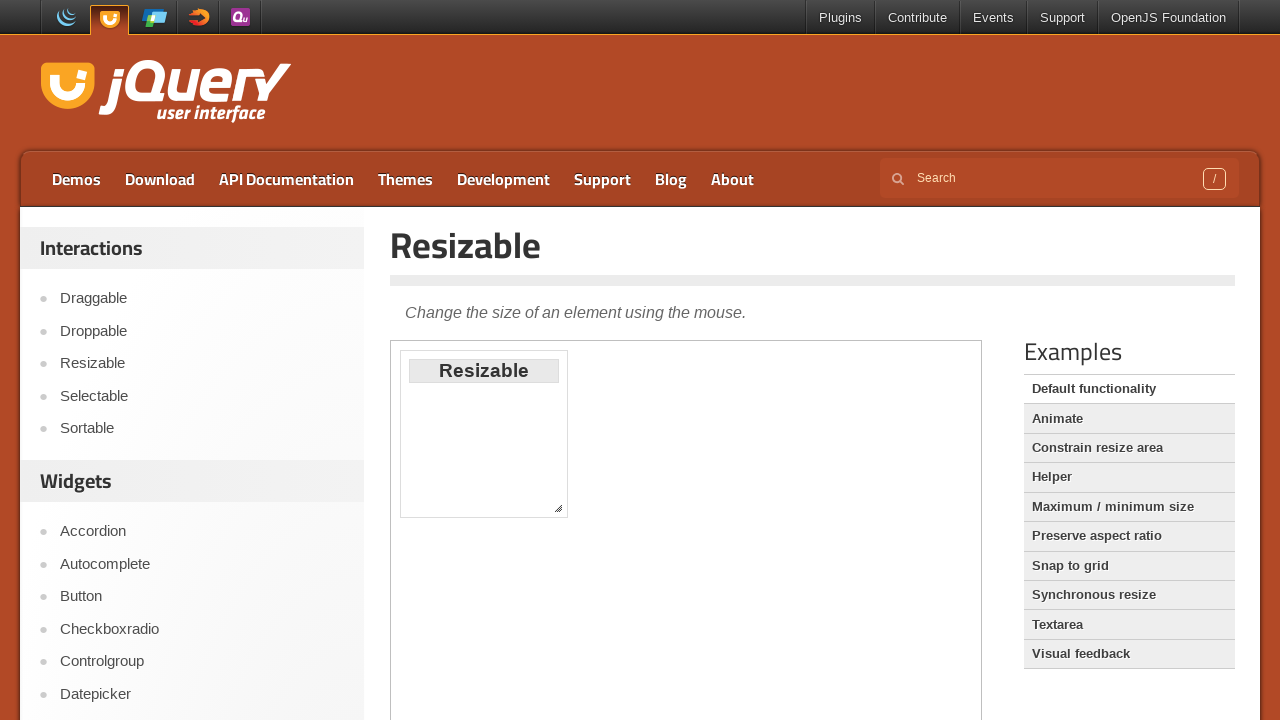

Moved mouse to center of resize handle at (558, 508)
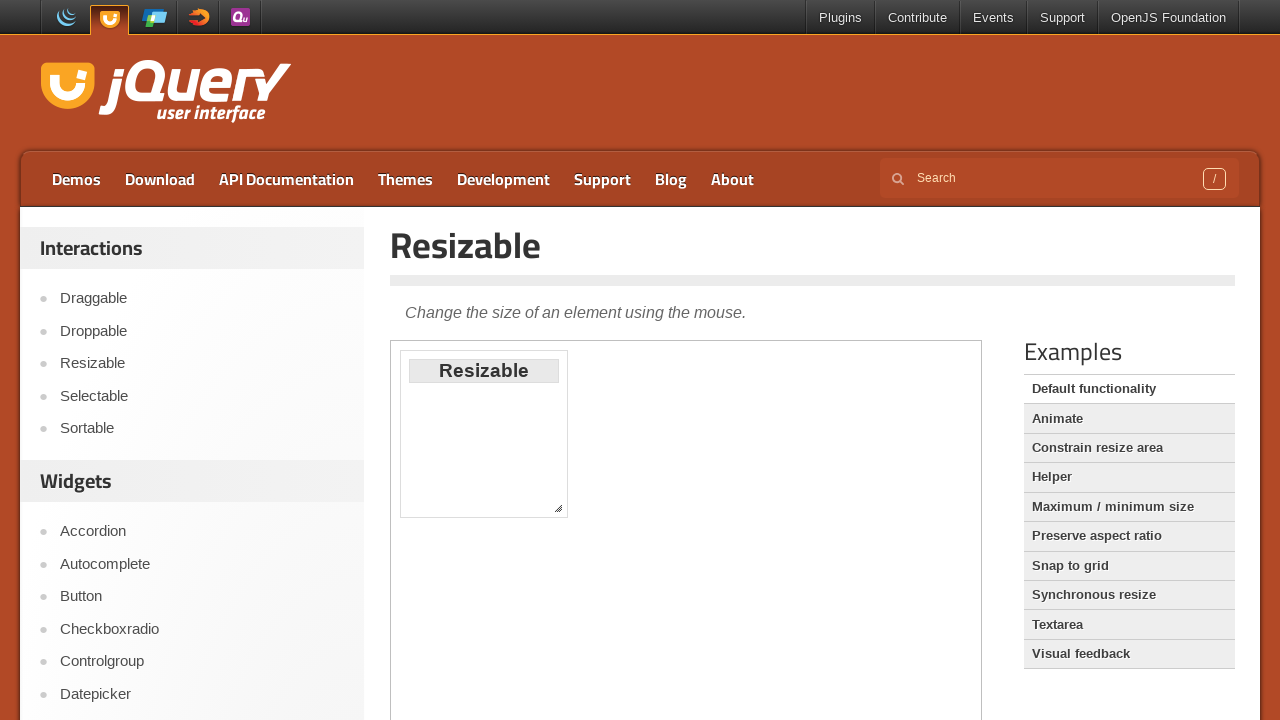

Pressed mouse button down on resize handle at (558, 508)
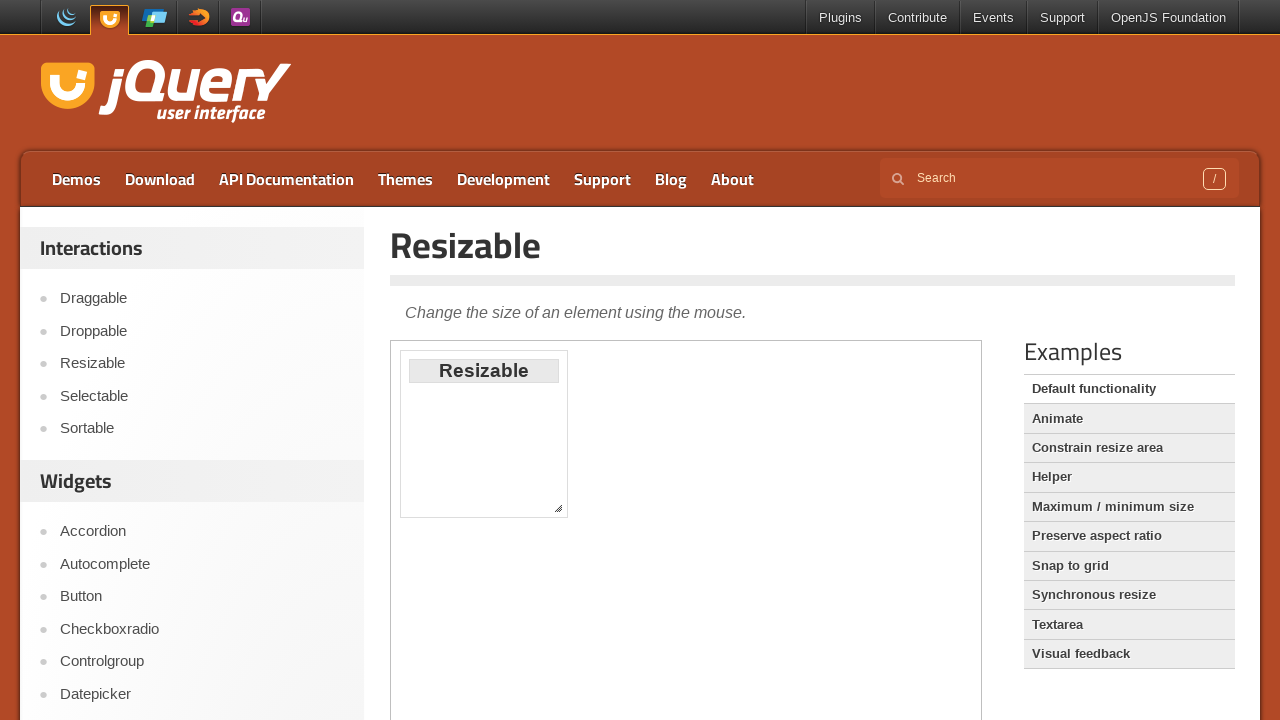

Dragged resize handle 150px down at (558, 658)
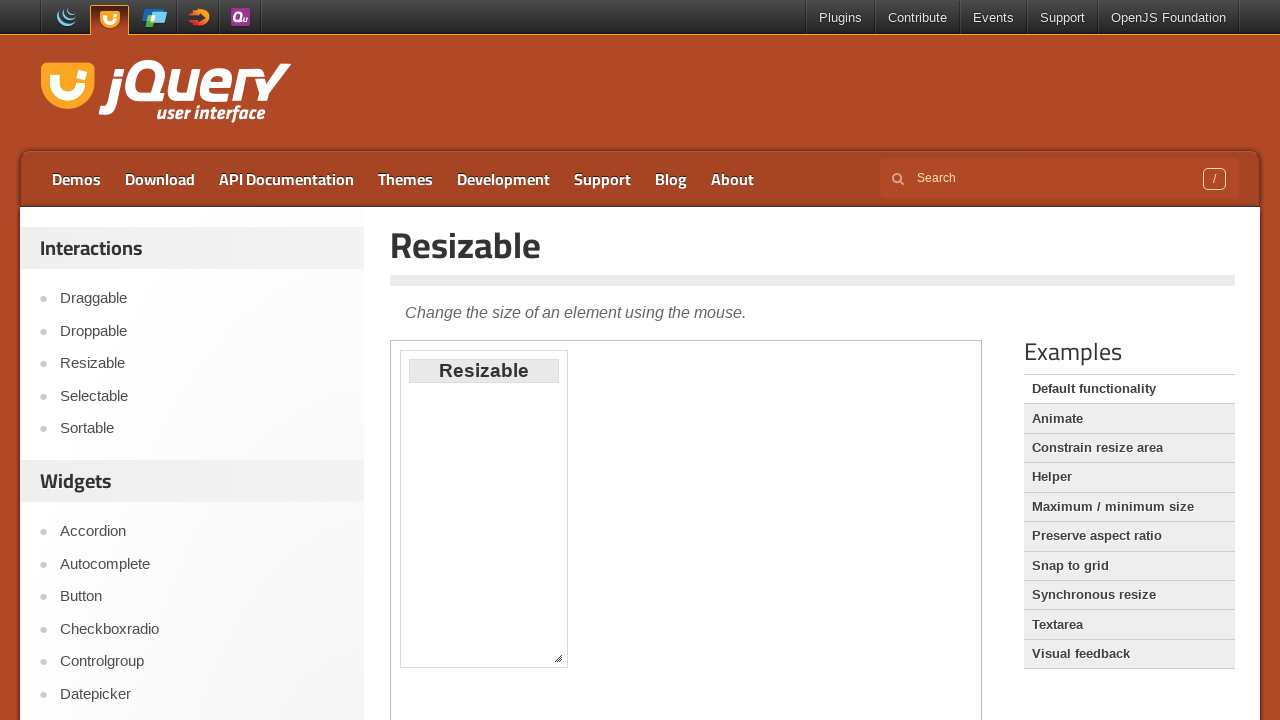

Released mouse button to complete resize operation at (558, 658)
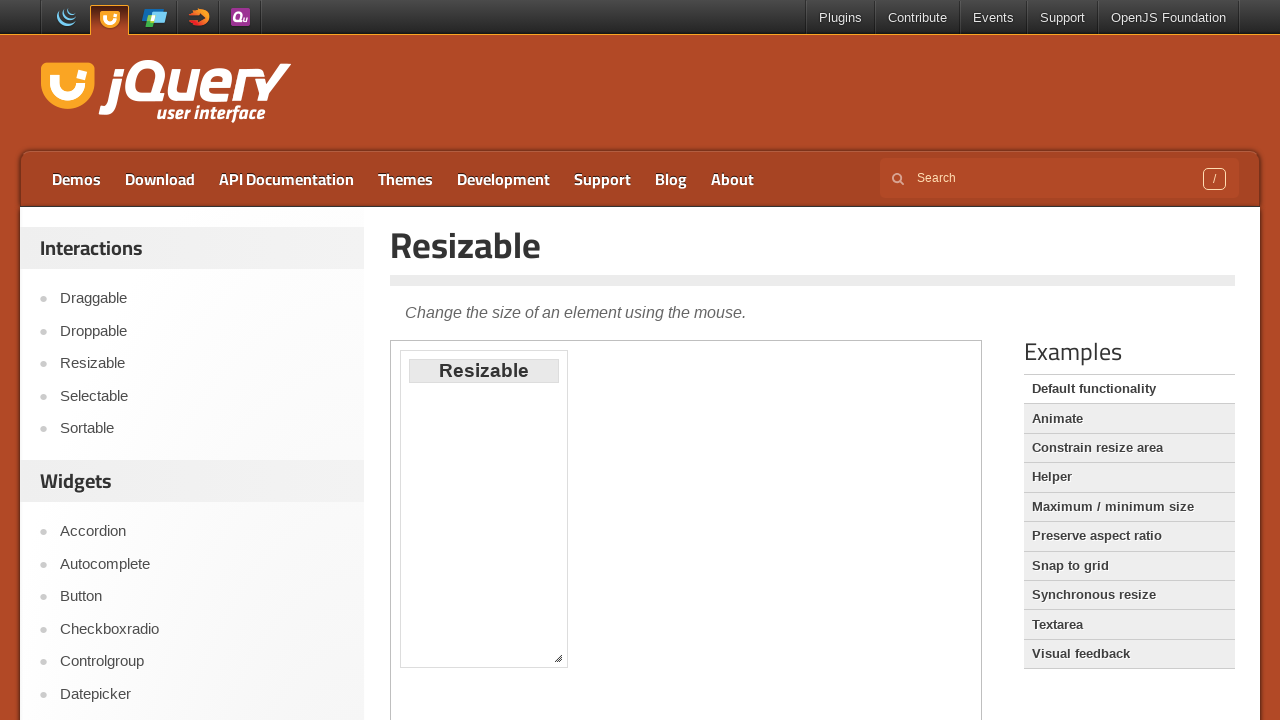

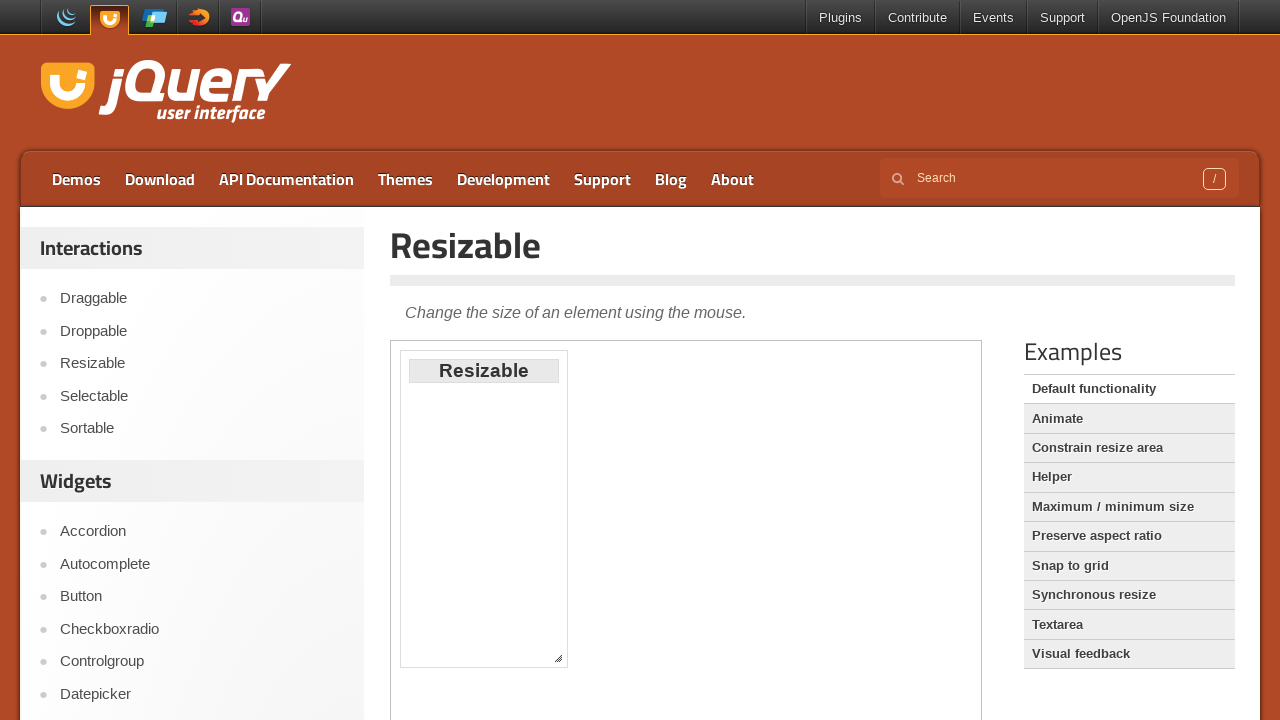